Tests clicking an element identified by ID on the simple HTML elements page

Starting URL: https://ultimateqa.com/simple-html-elements-for-automation/

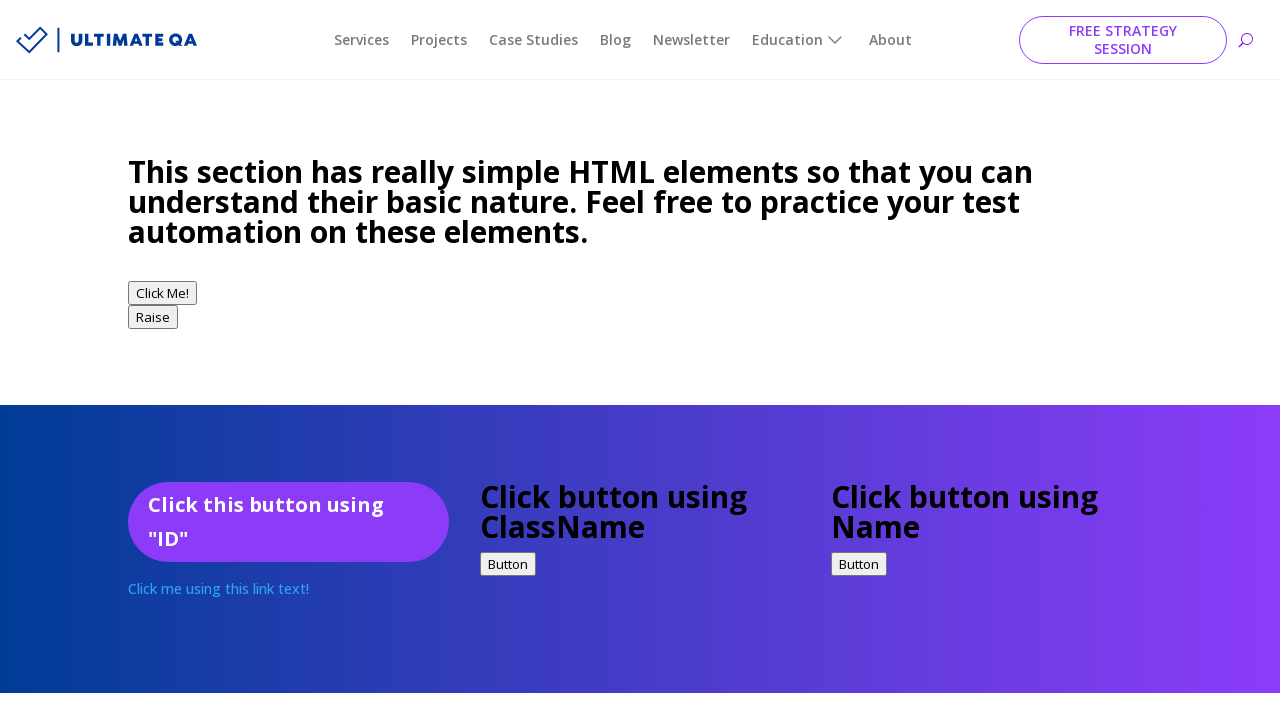

Navigated to simple HTML elements for automation page
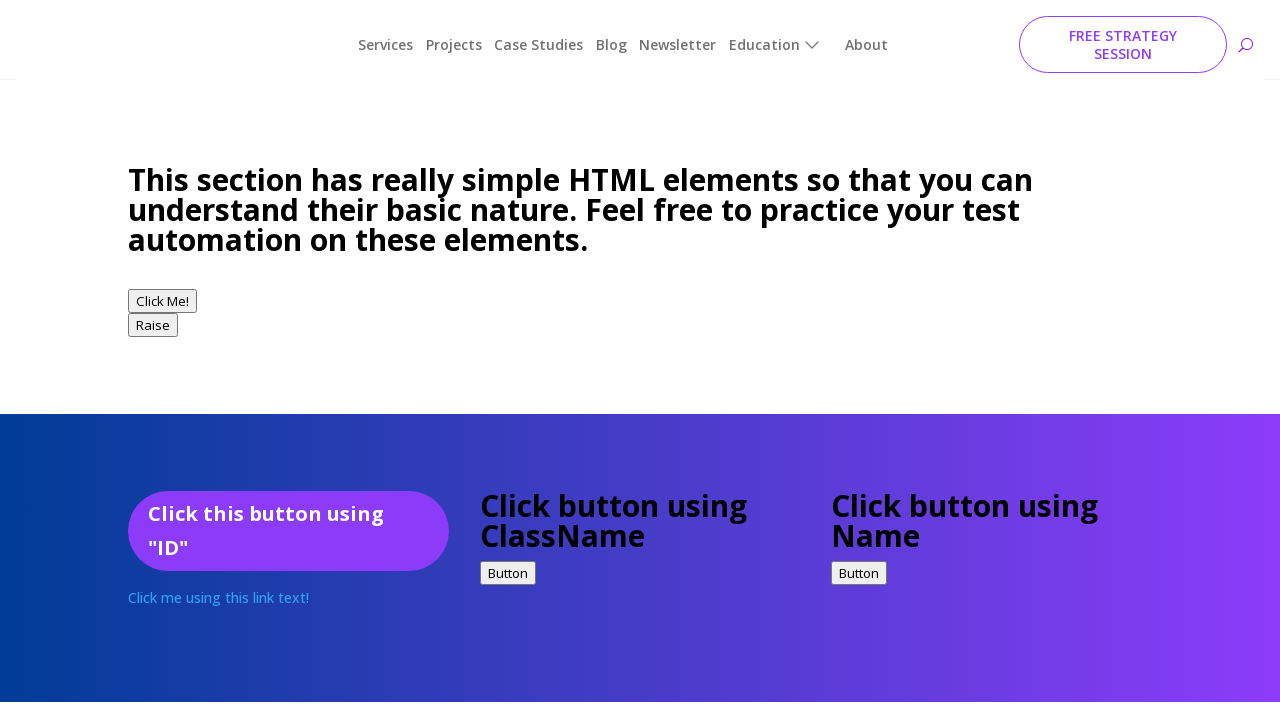

Clicked element with ID 'idExample' at (288, 522) on #idExample
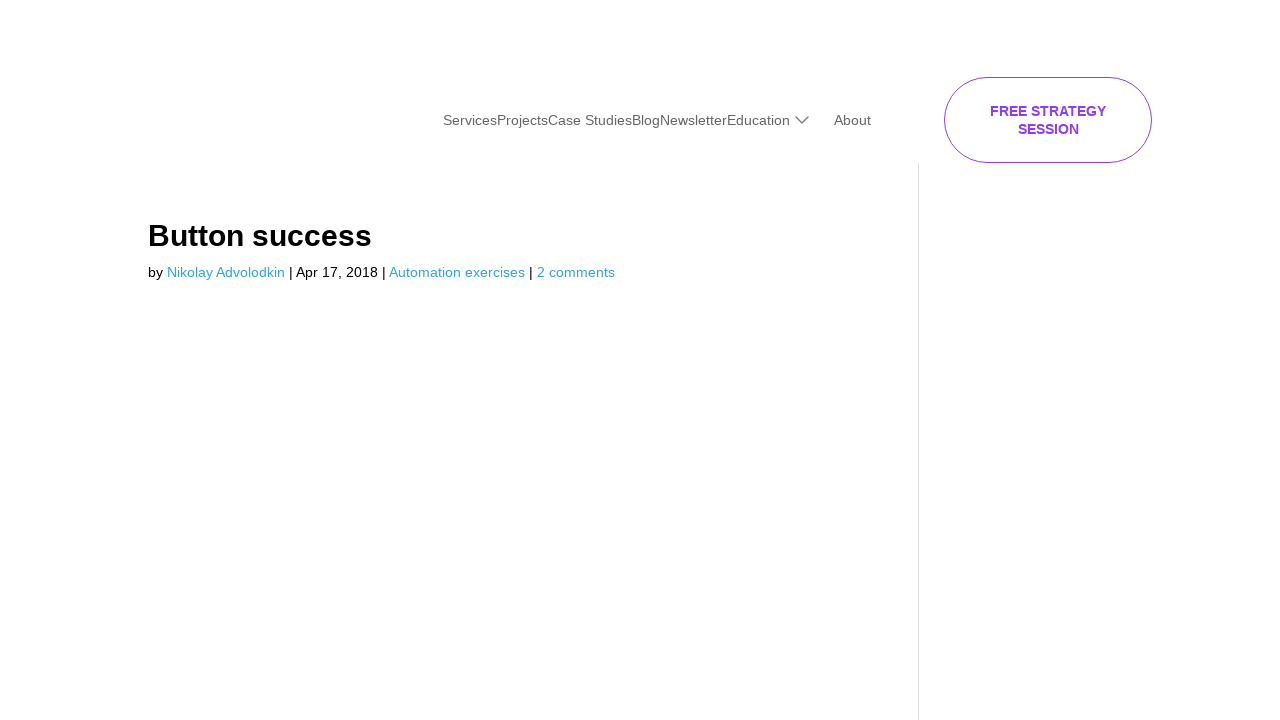

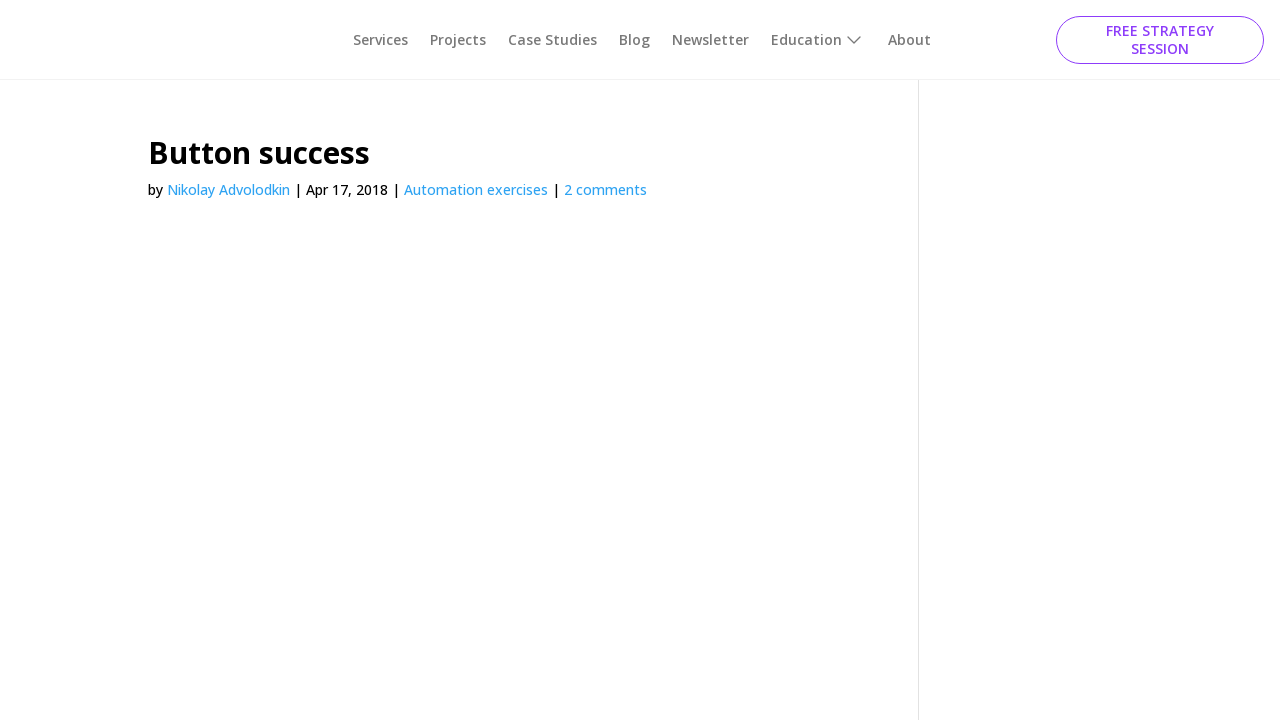